Navigates to Flipkart website and demonstrates cookie manipulation by adding a custom cookie and retrieving all cookies from the browser context.

Starting URL: https://www.flipkart.com/

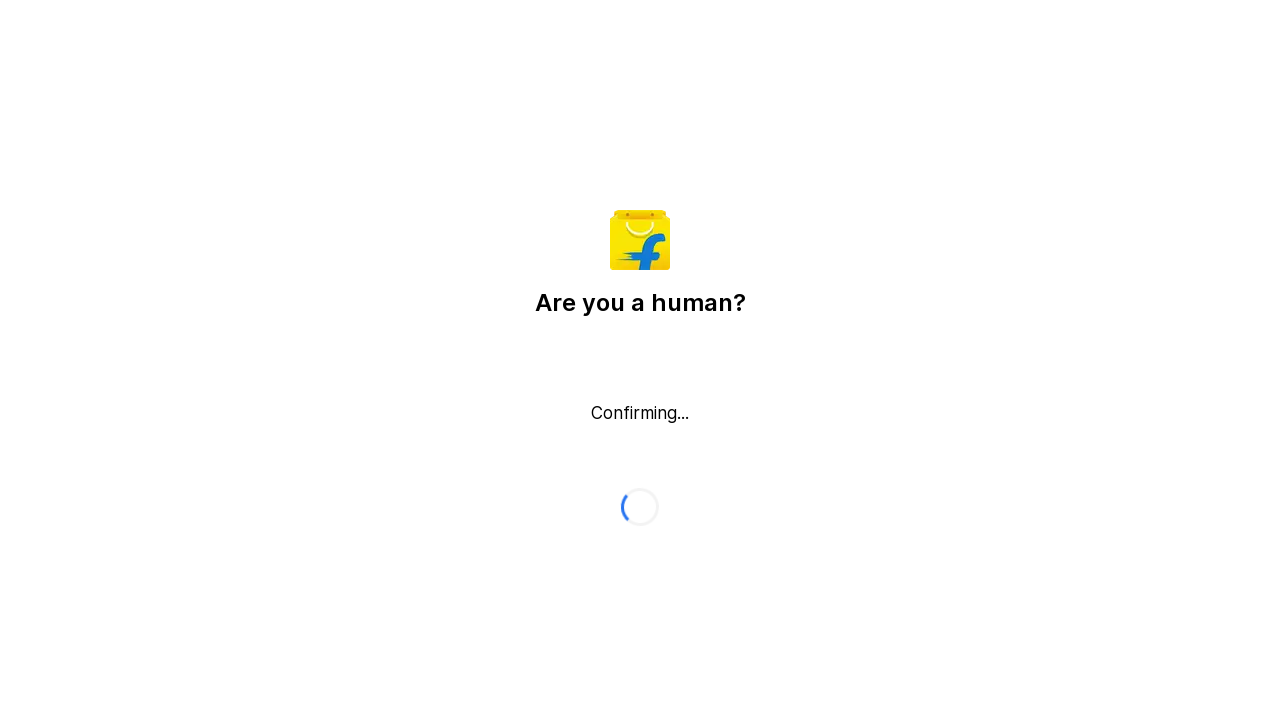

Waited for page to load with domcontentloaded state
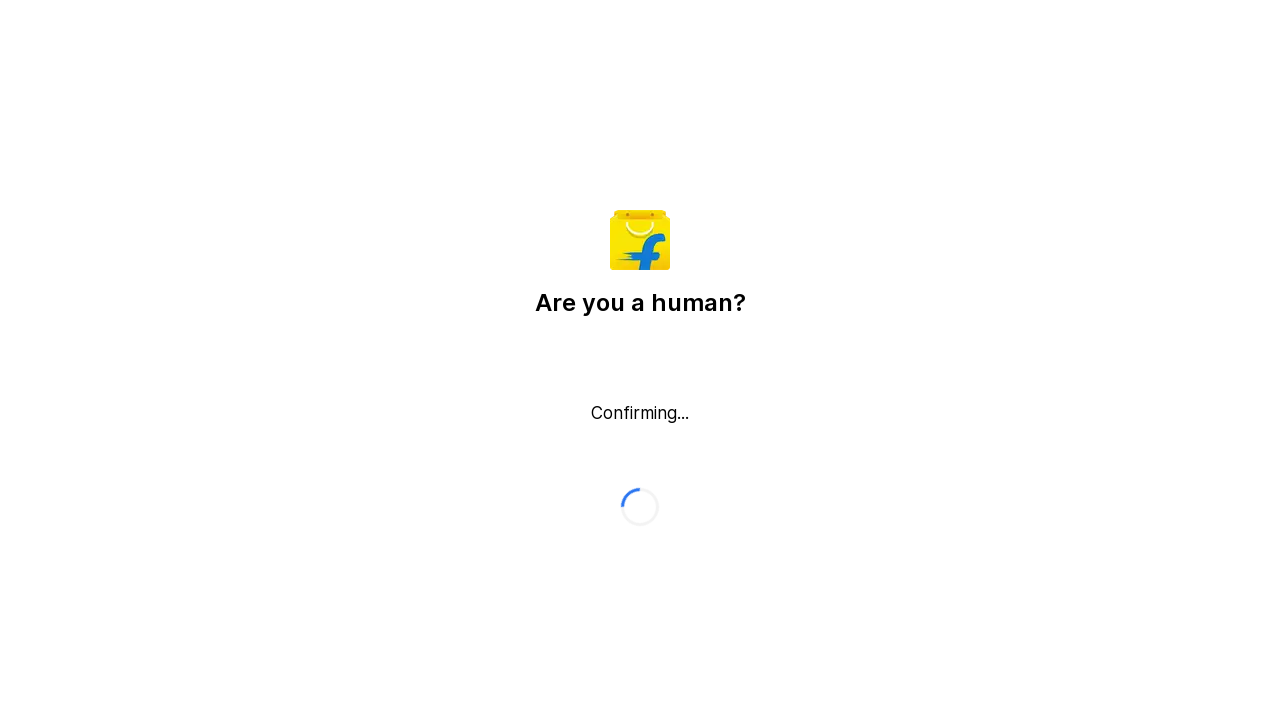

Added custom cookie 'customeCookie' with value '12345' to Flipkart domain
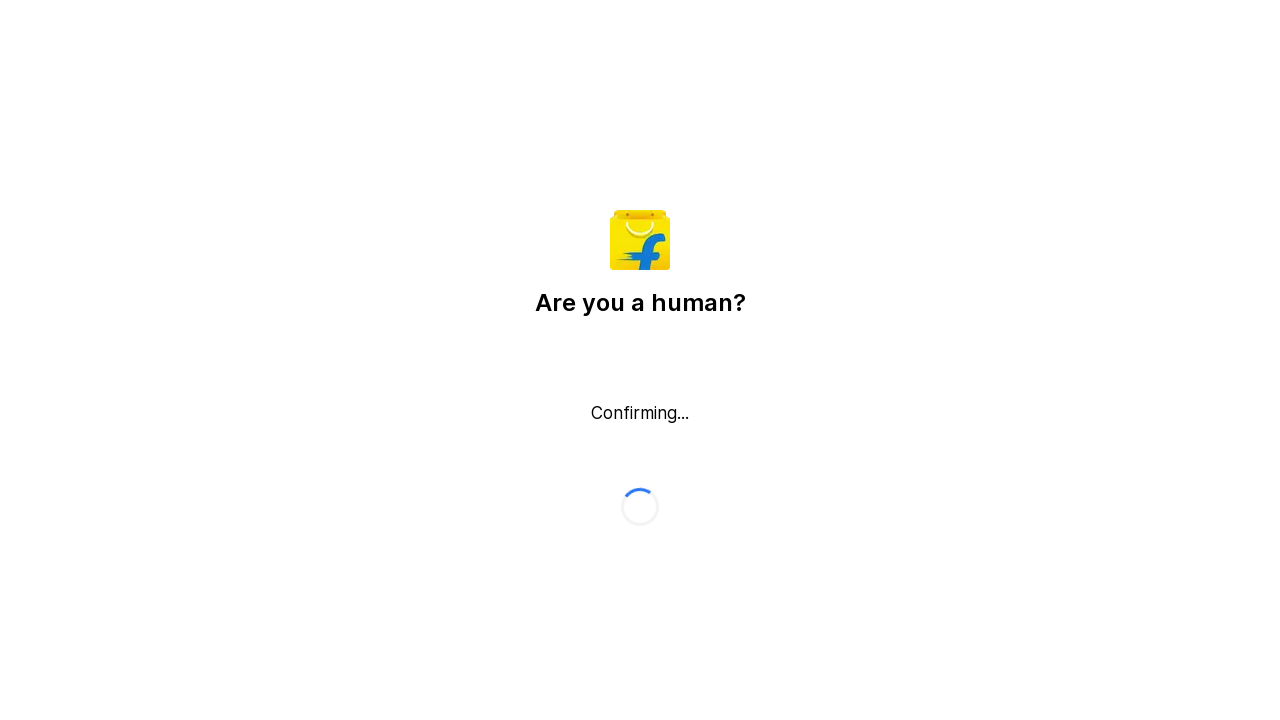

Retrieved all cookies from browser context
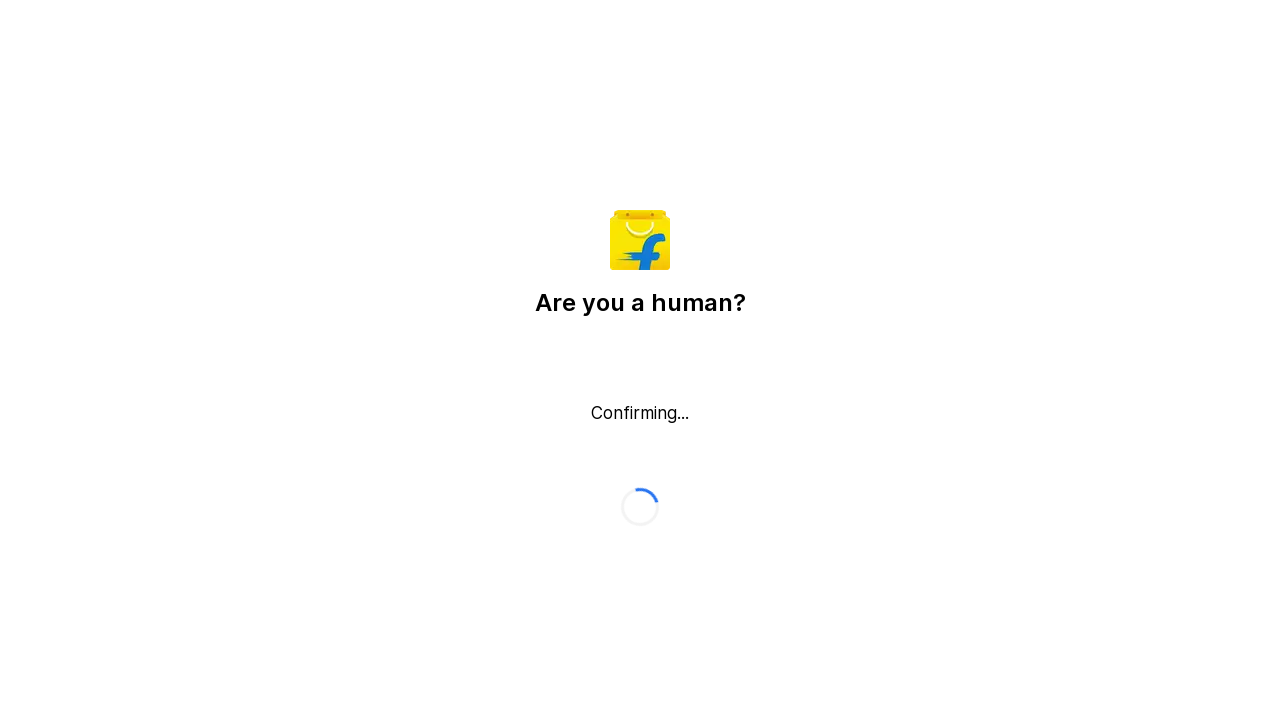

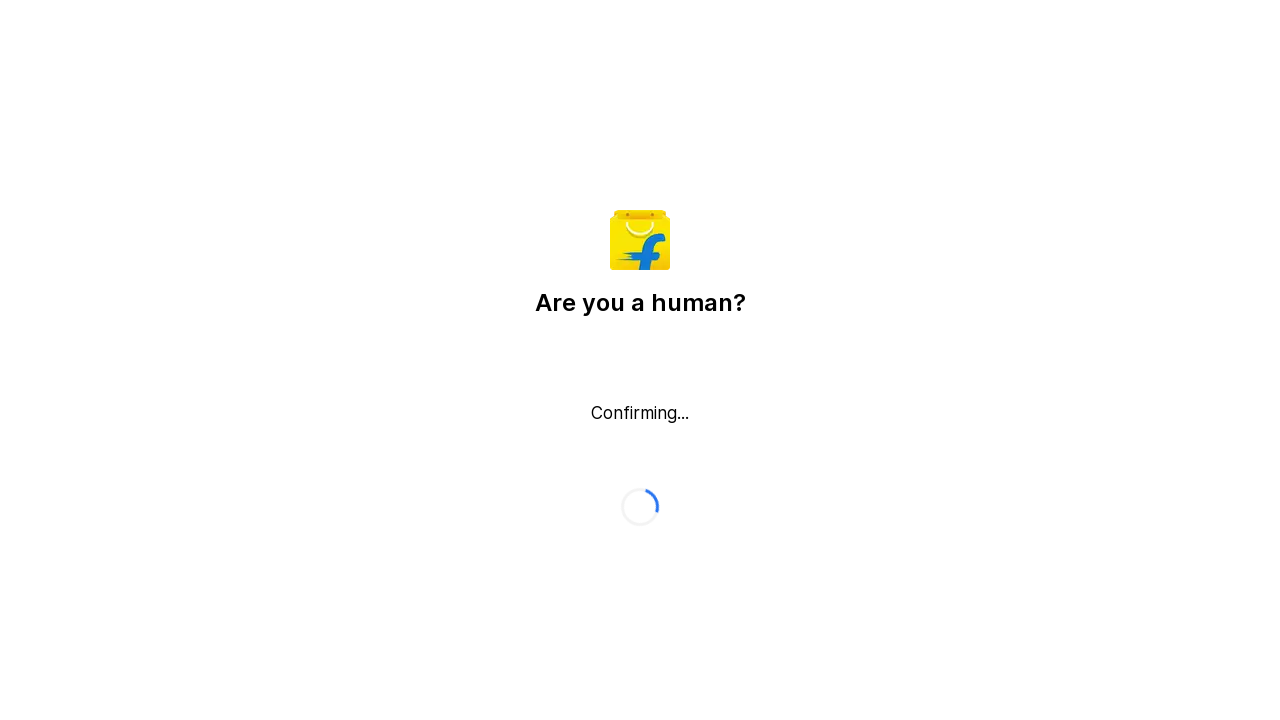